Tests checkbox element status by checking if elements are enabled, displayed, and selected, then clicks Wednesday checkbox and verifies selection status

Starting URL: http://samples.gwtproject.org/samples/Showcase/Showcase.html#!CwCheckBox

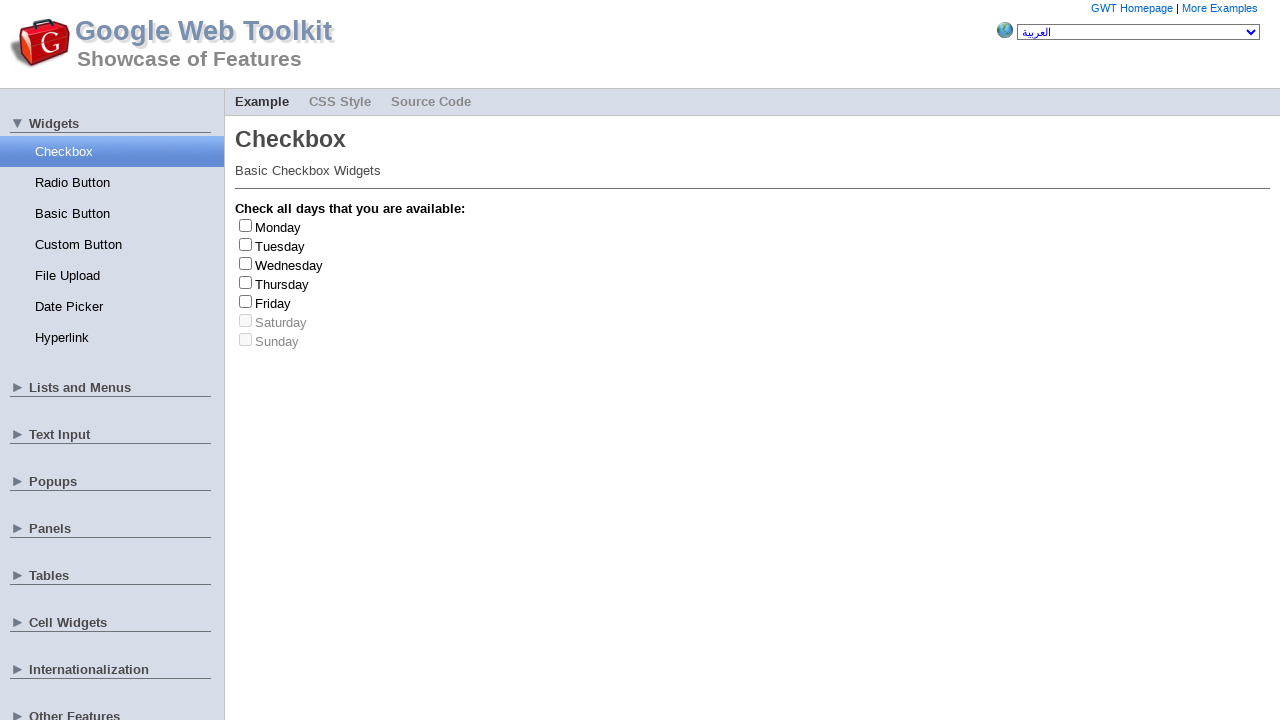

Waited for Wednesday checkbox to load
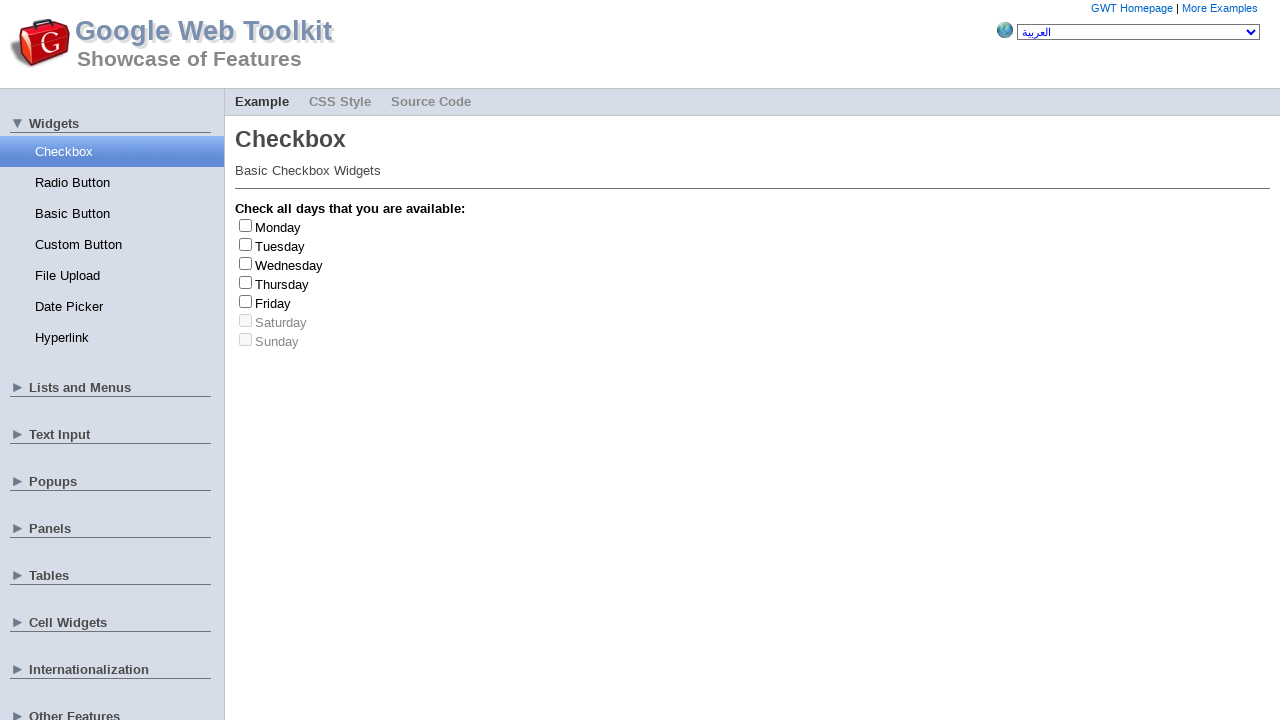

Located Wednesday checkbox element
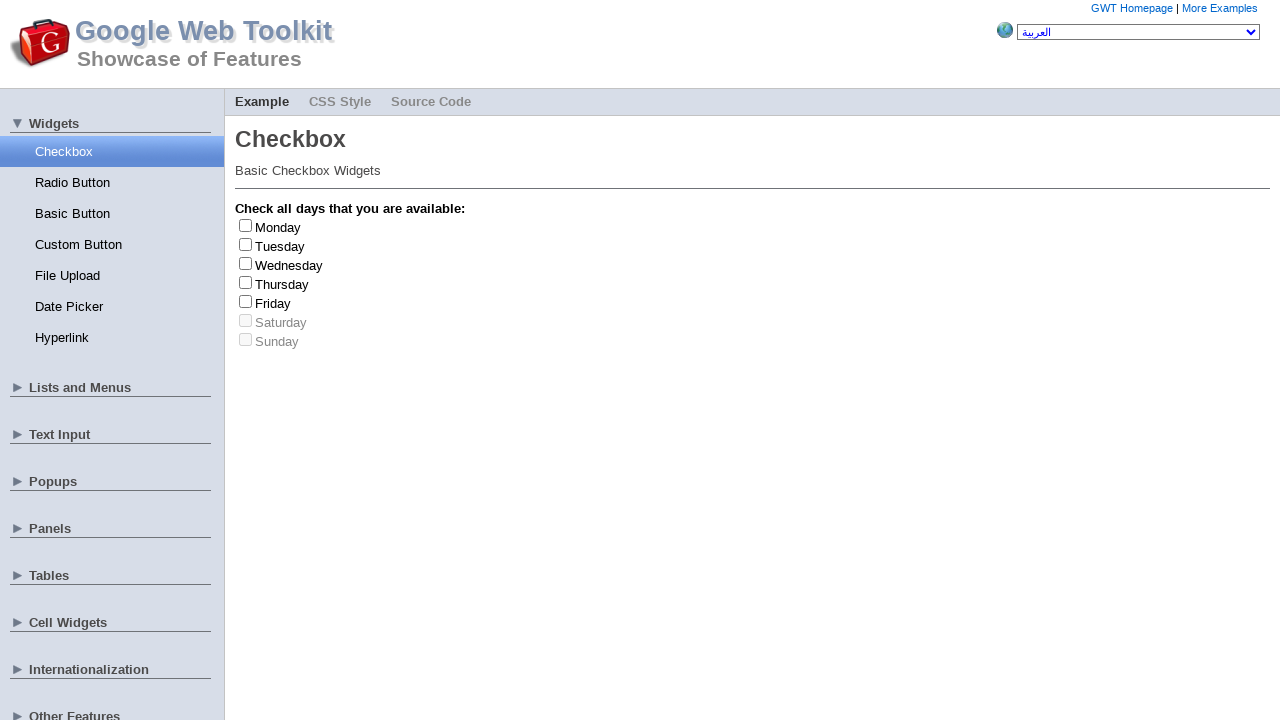

Checked if Wednesday checkbox is enabled
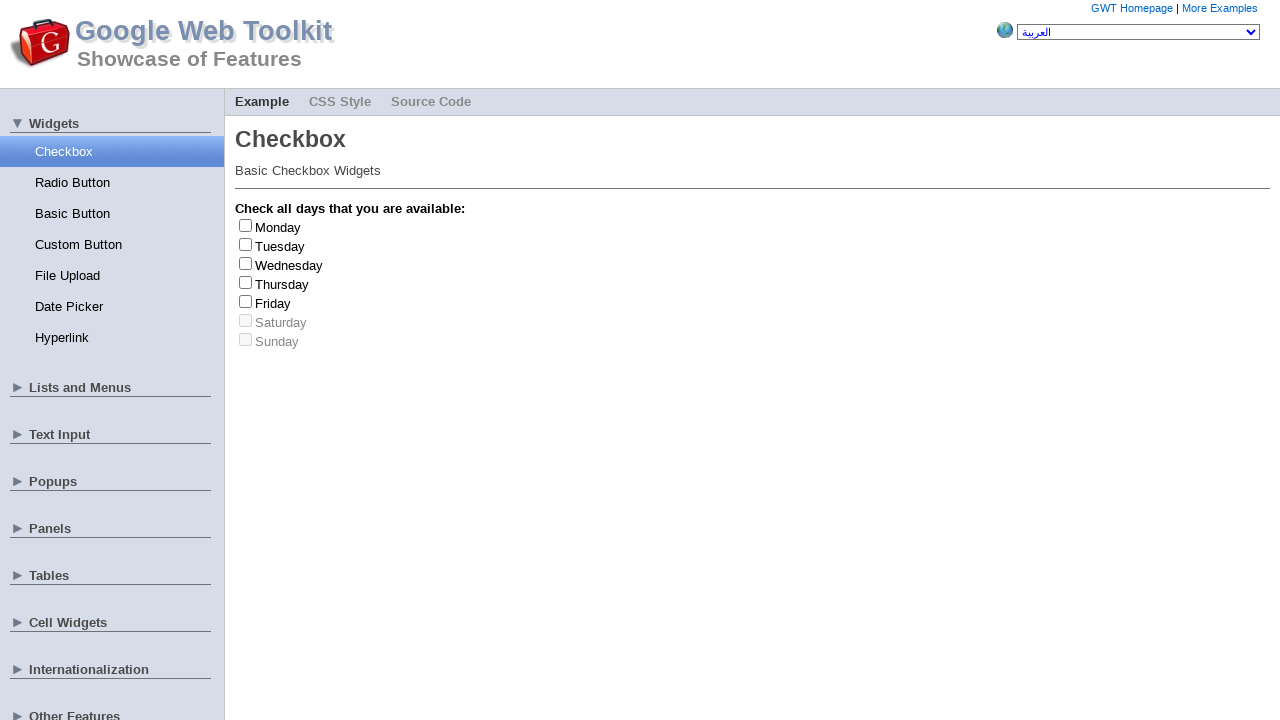

Checked if Wednesday checkbox is visible
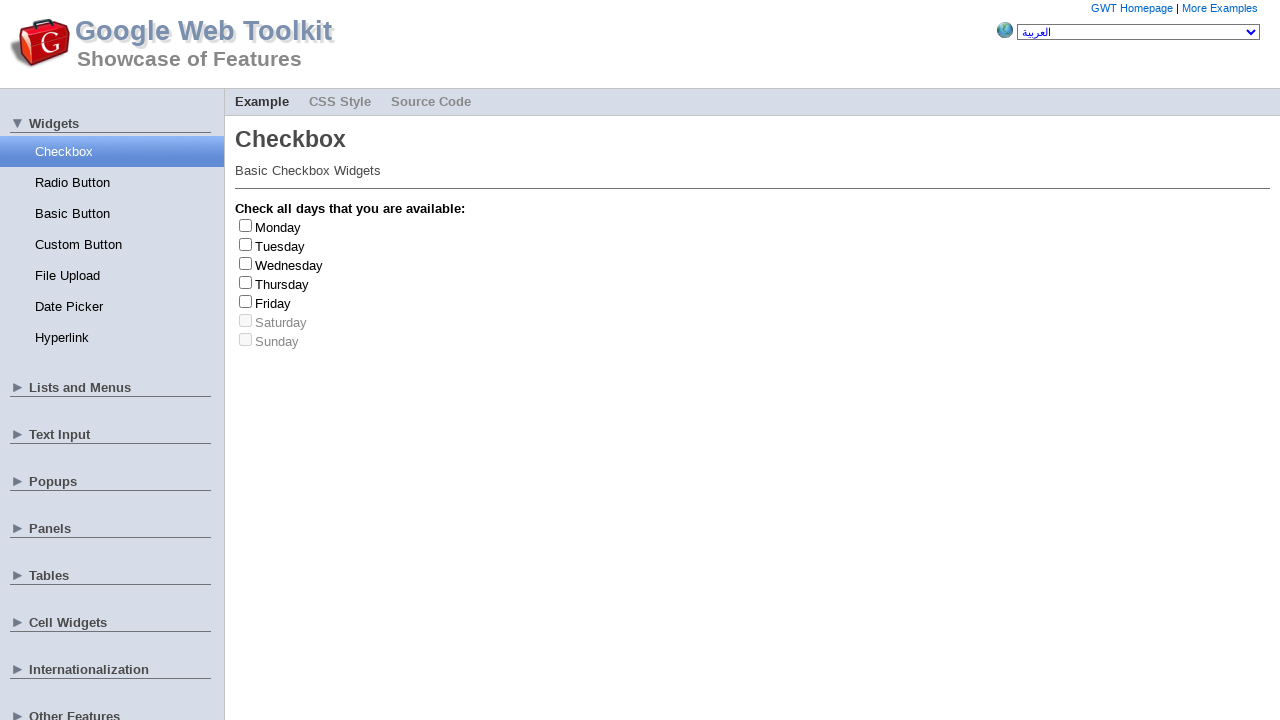

Checked initial selection status of Wednesday checkbox (before click)
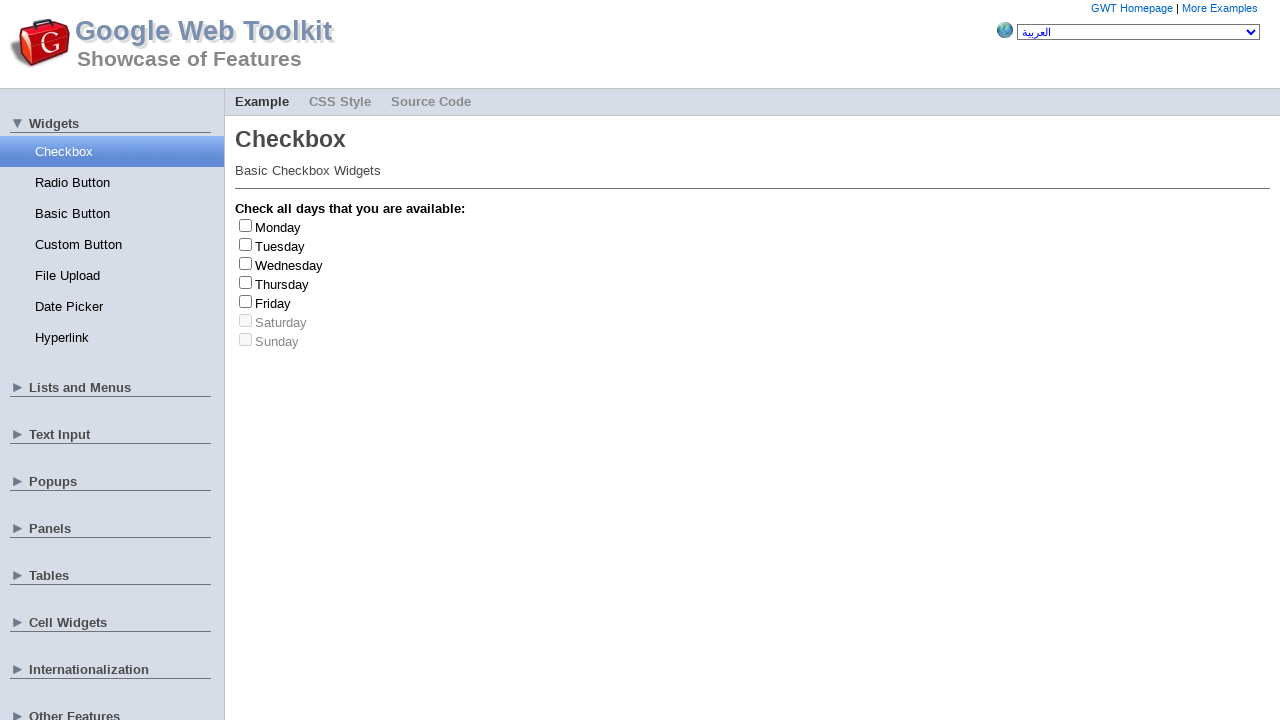

Clicked on Wednesday checkbox at (246, 263) on #gwt-debug-cwCheckBox-Wednesday-input
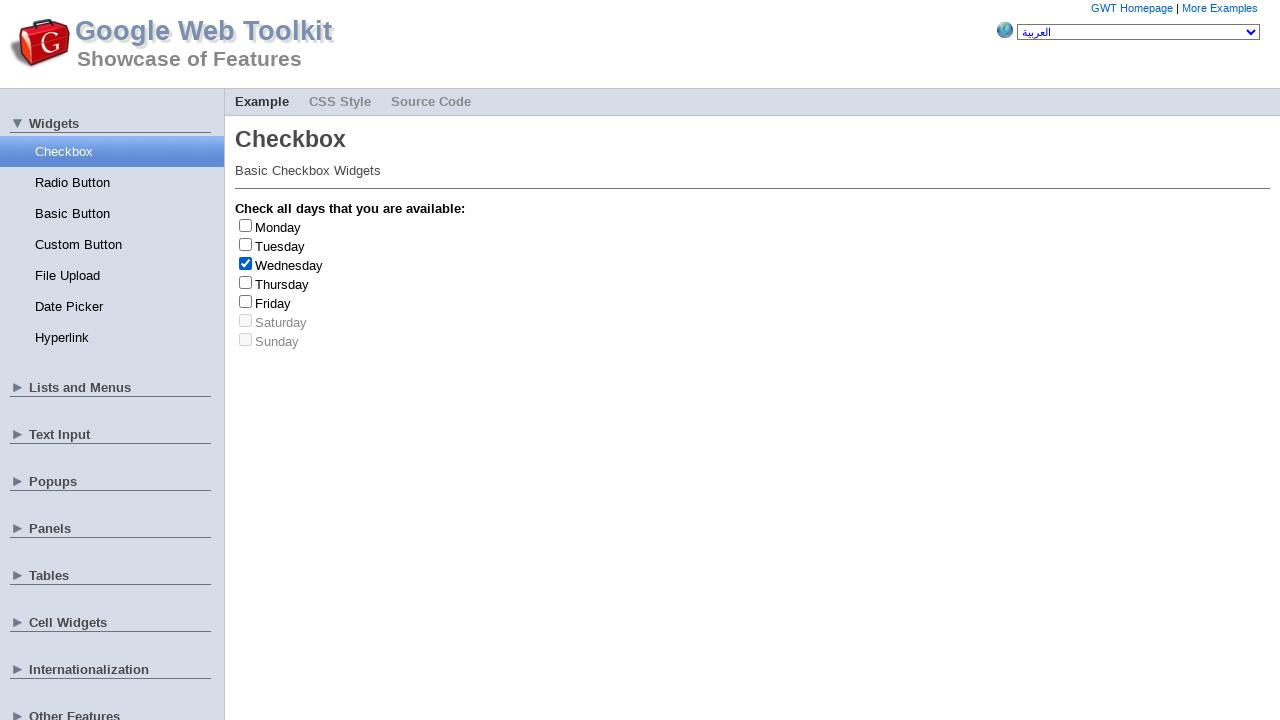

Verified Wednesday checkbox is now selected after click
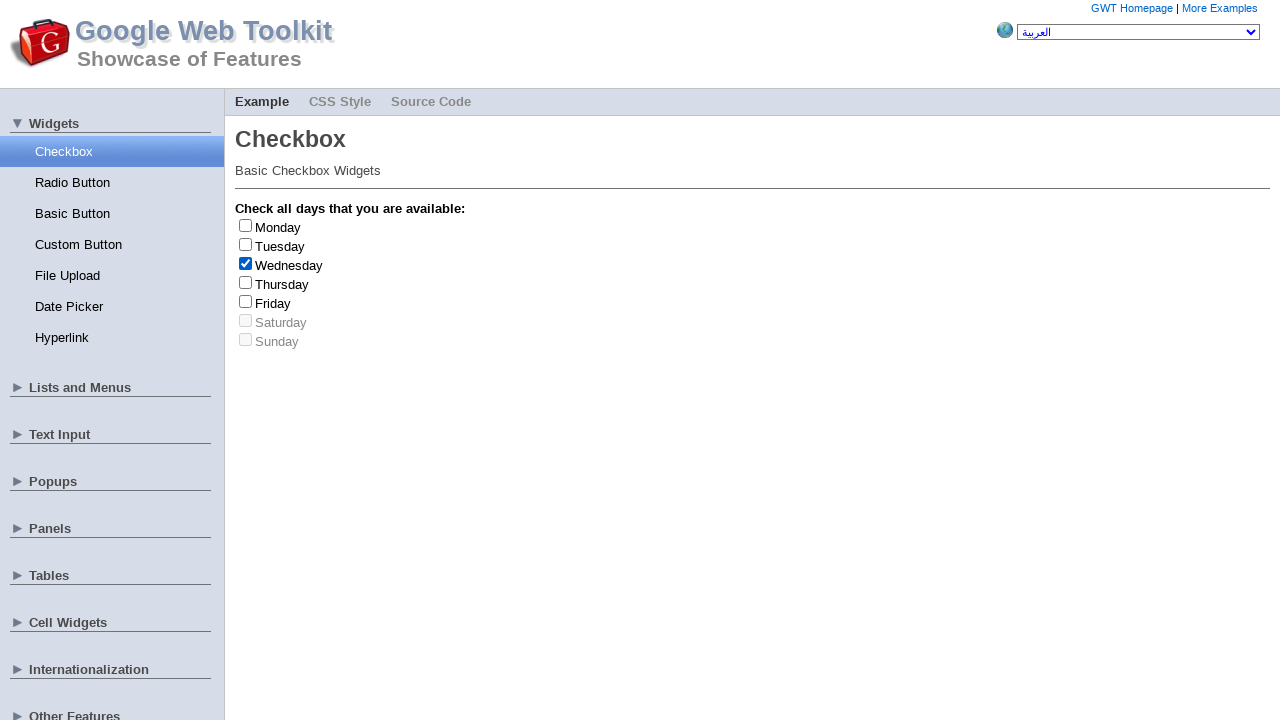

Located all checkbox elements
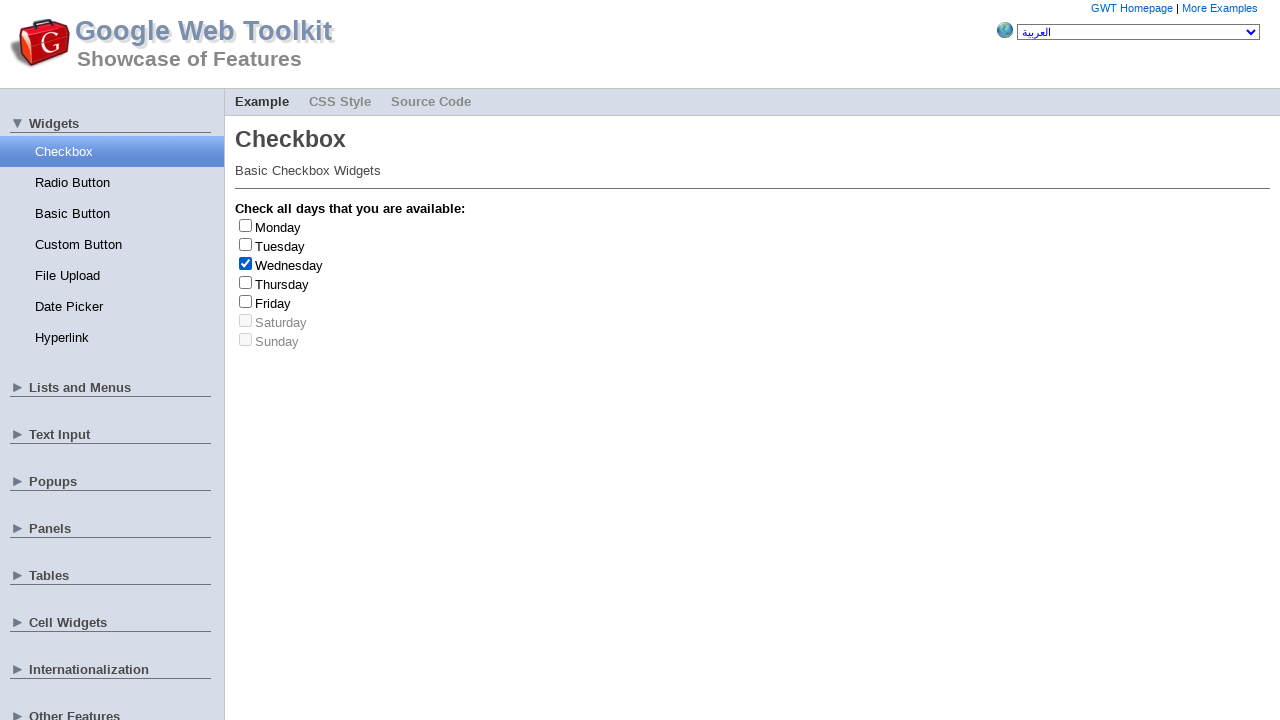

Checked visibility status of checkbox 0
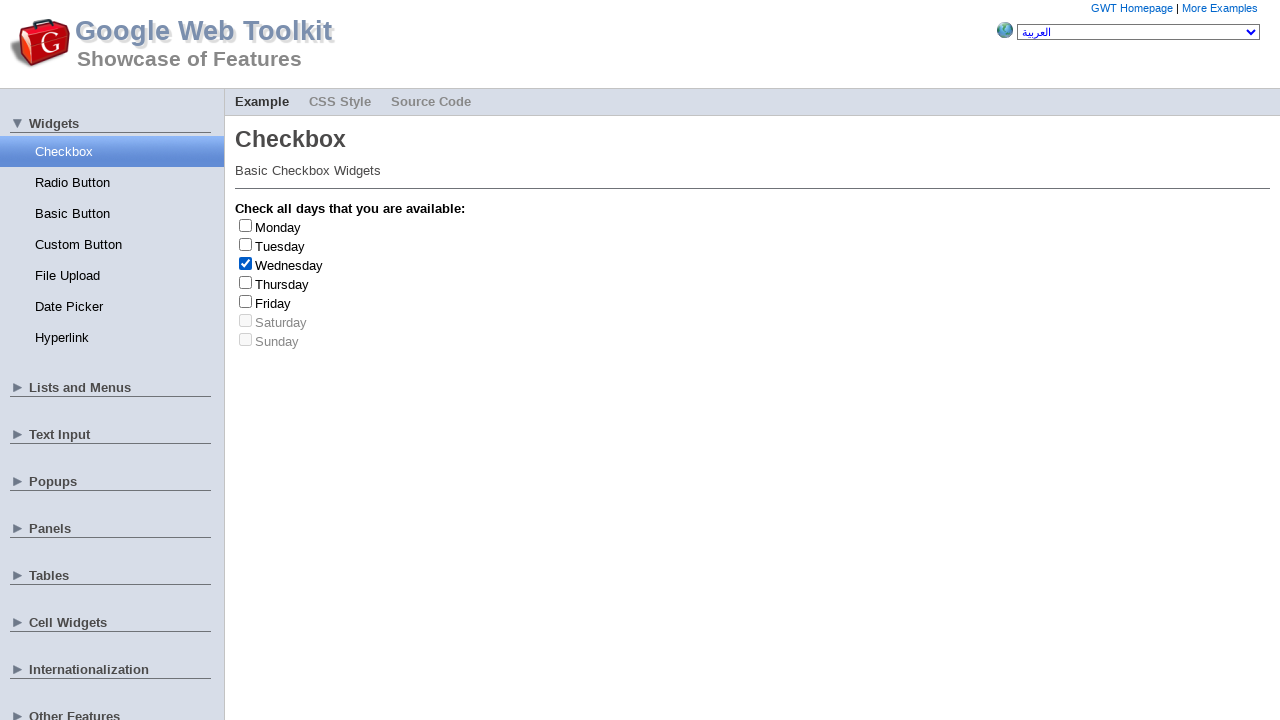

Checked enabled status of checkbox 0
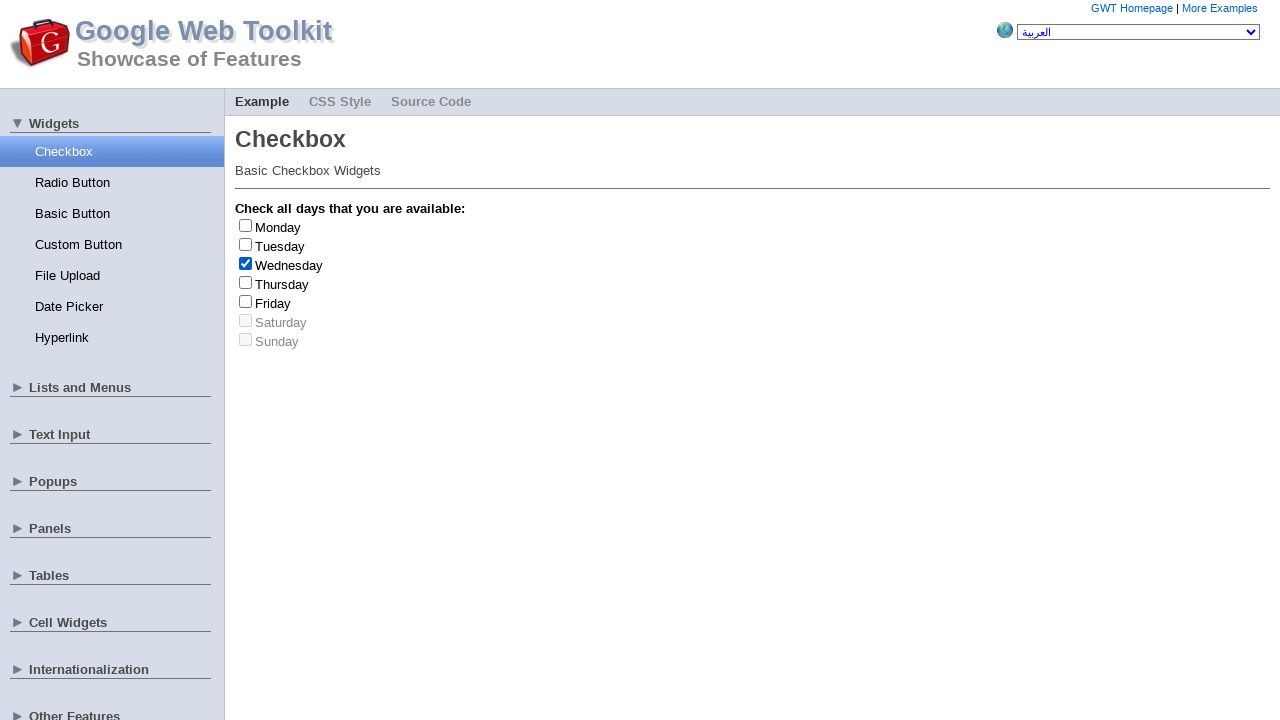

Checked selection status of checkbox 0
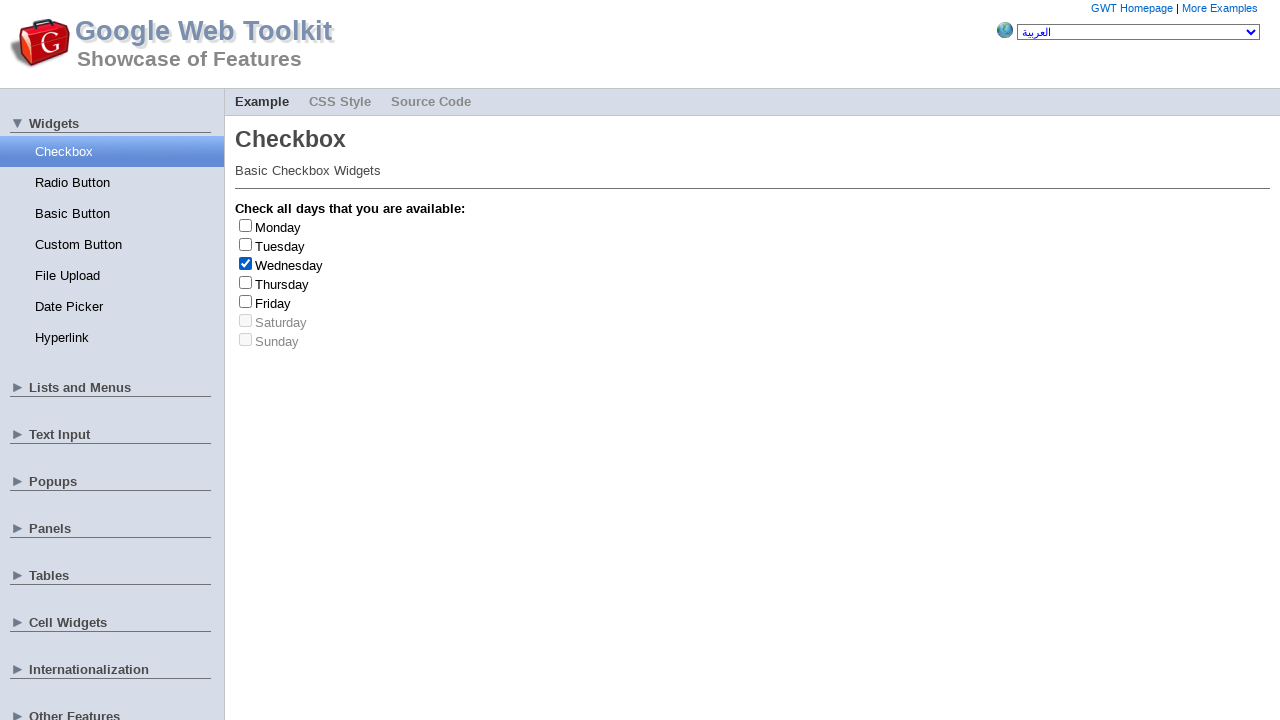

Checked visibility status of checkbox 1
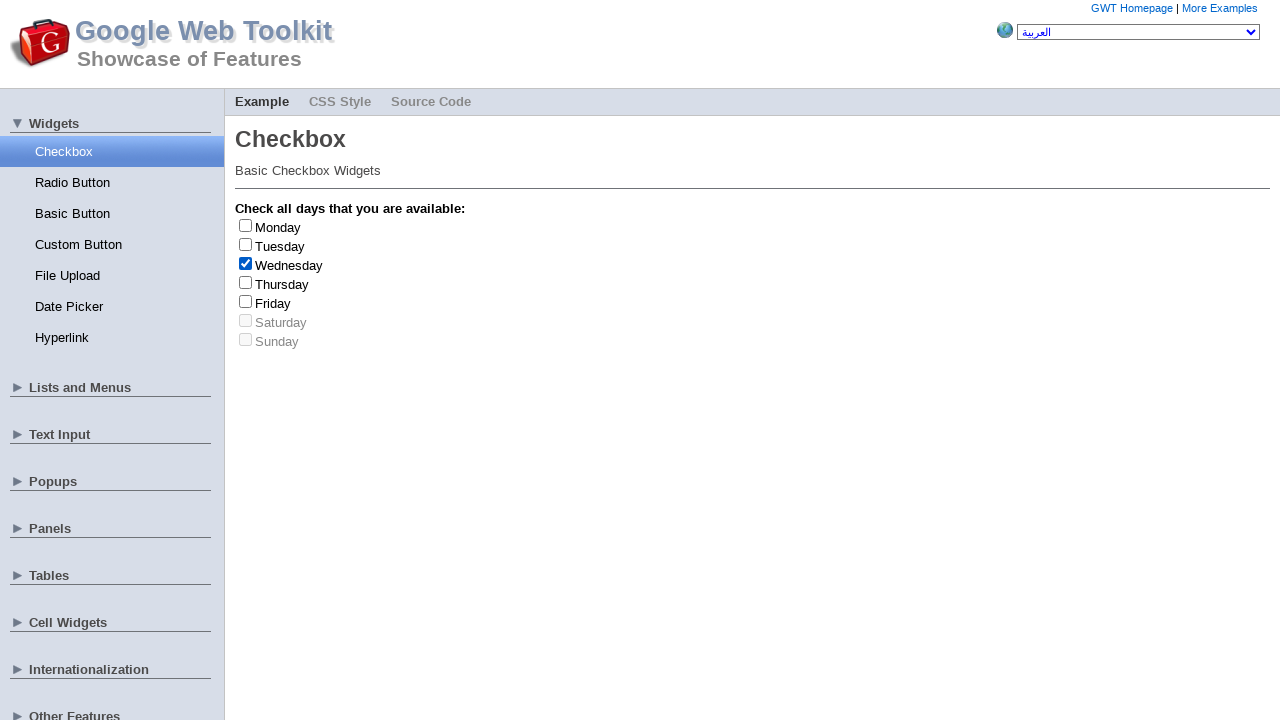

Checked enabled status of checkbox 1
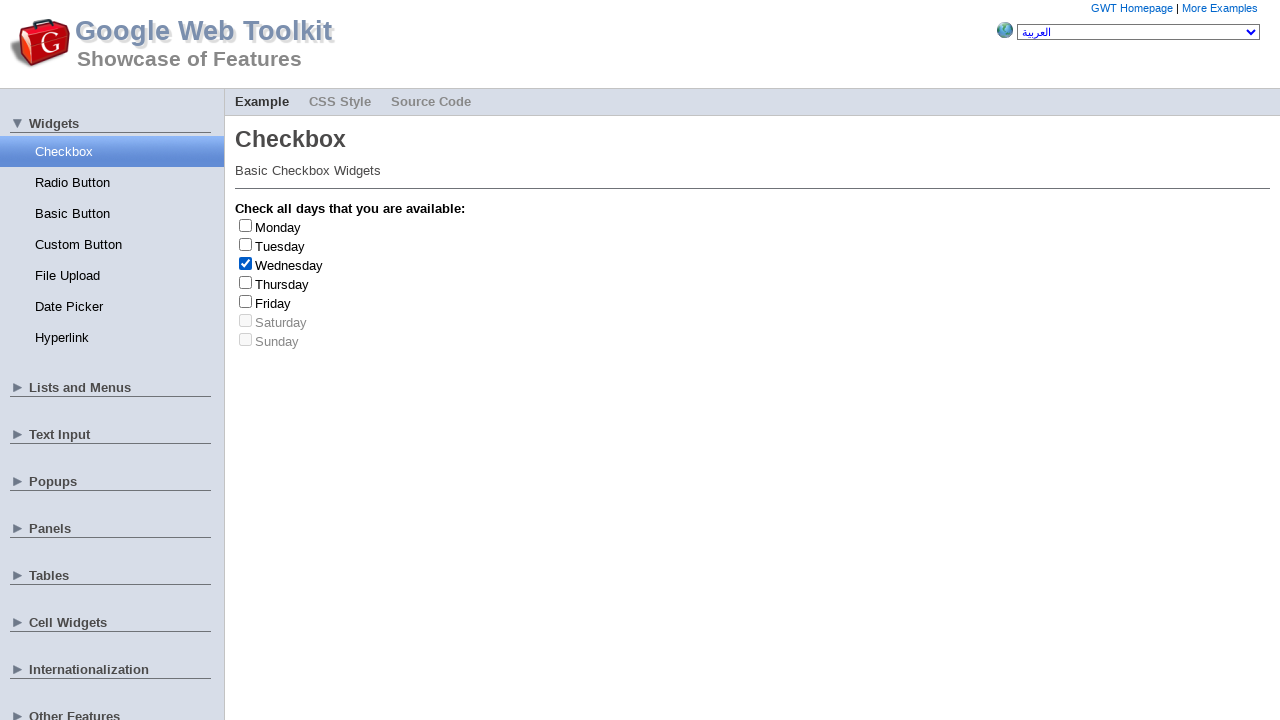

Checked selection status of checkbox 1
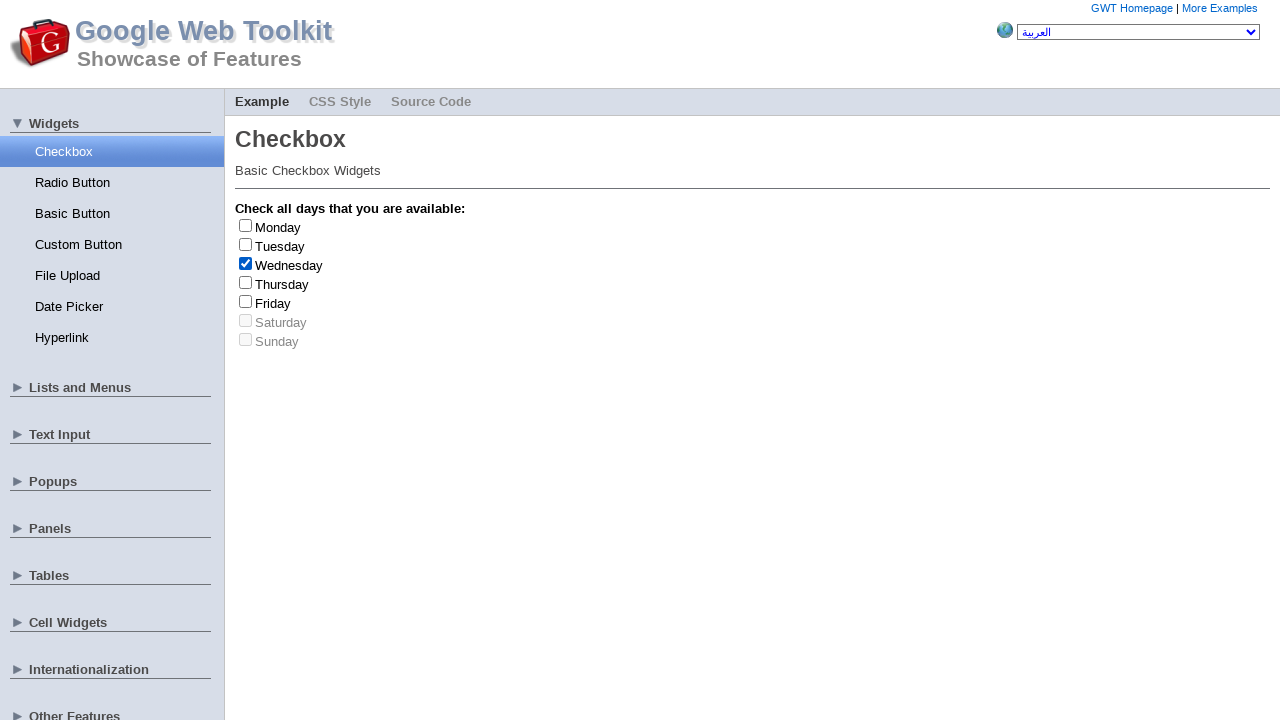

Checked visibility status of checkbox 2
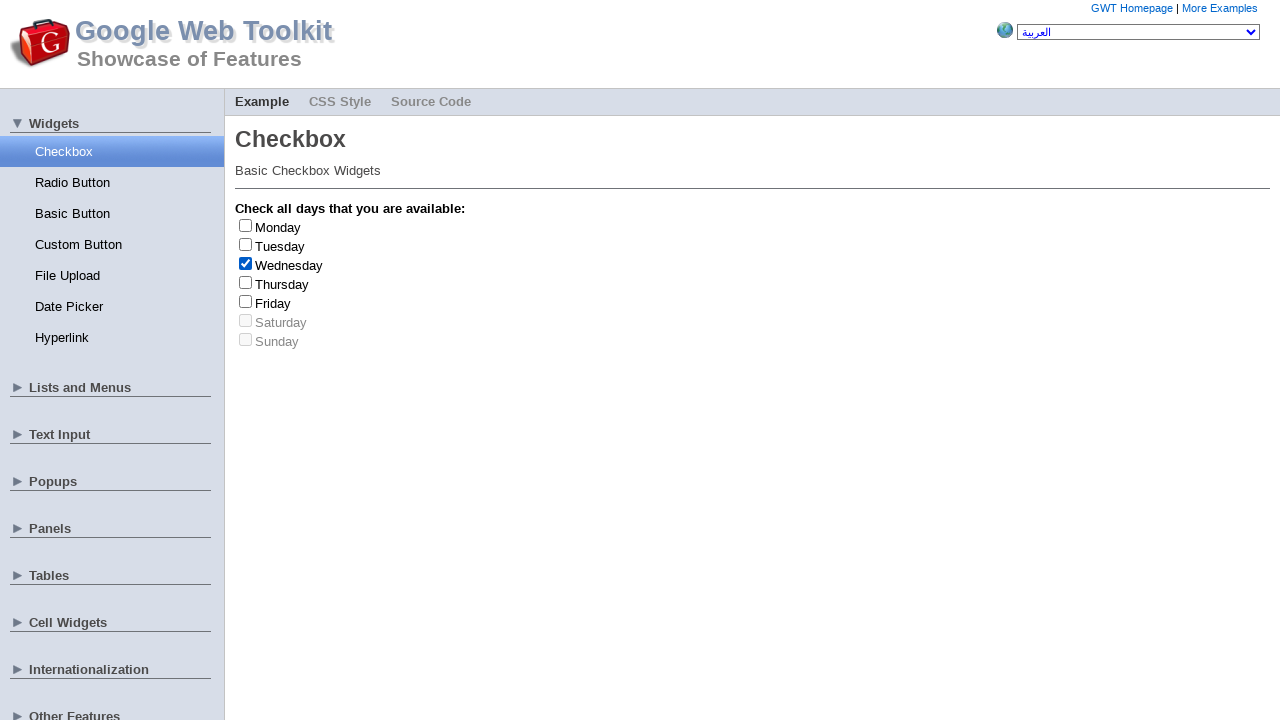

Checked enabled status of checkbox 2
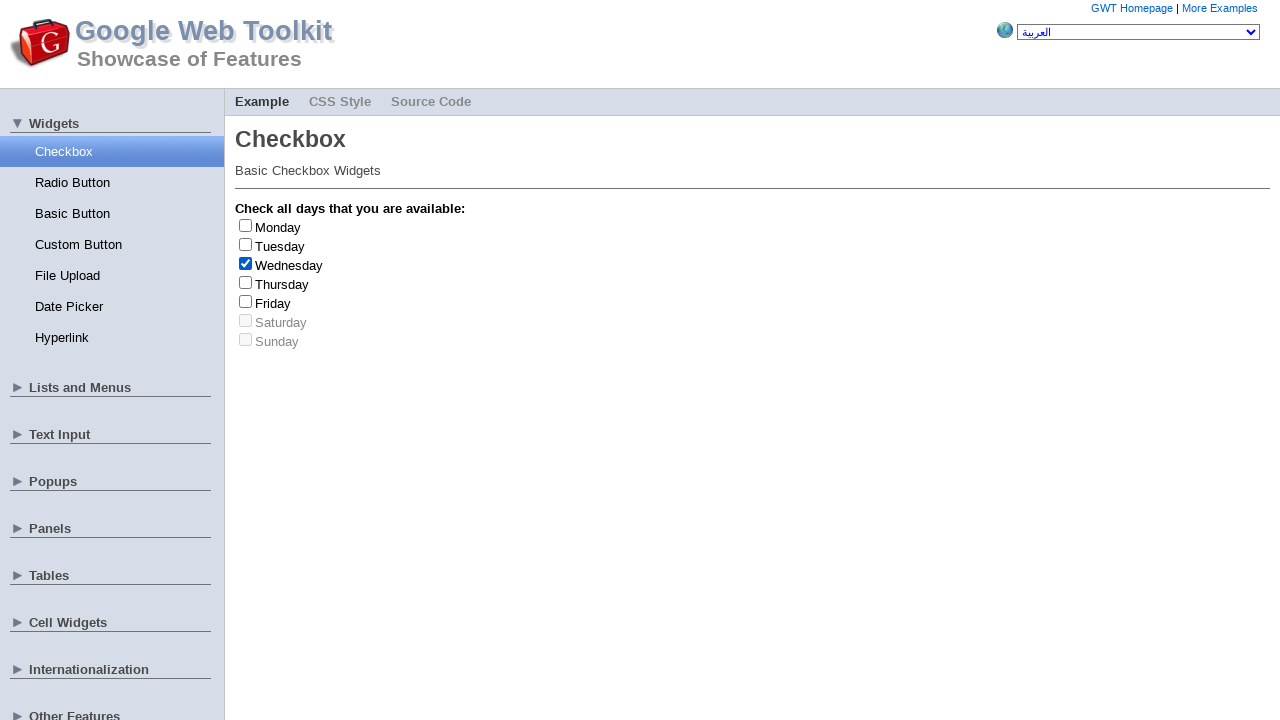

Checked selection status of checkbox 2
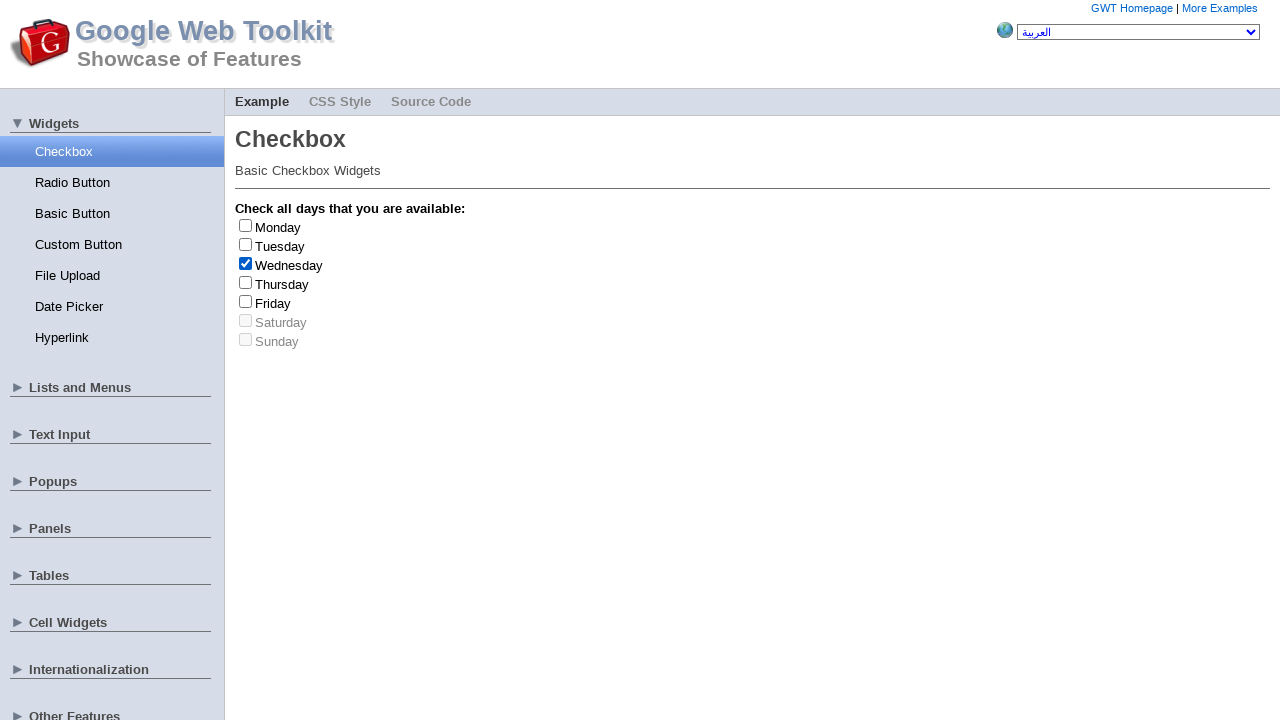

Checked visibility status of checkbox 3
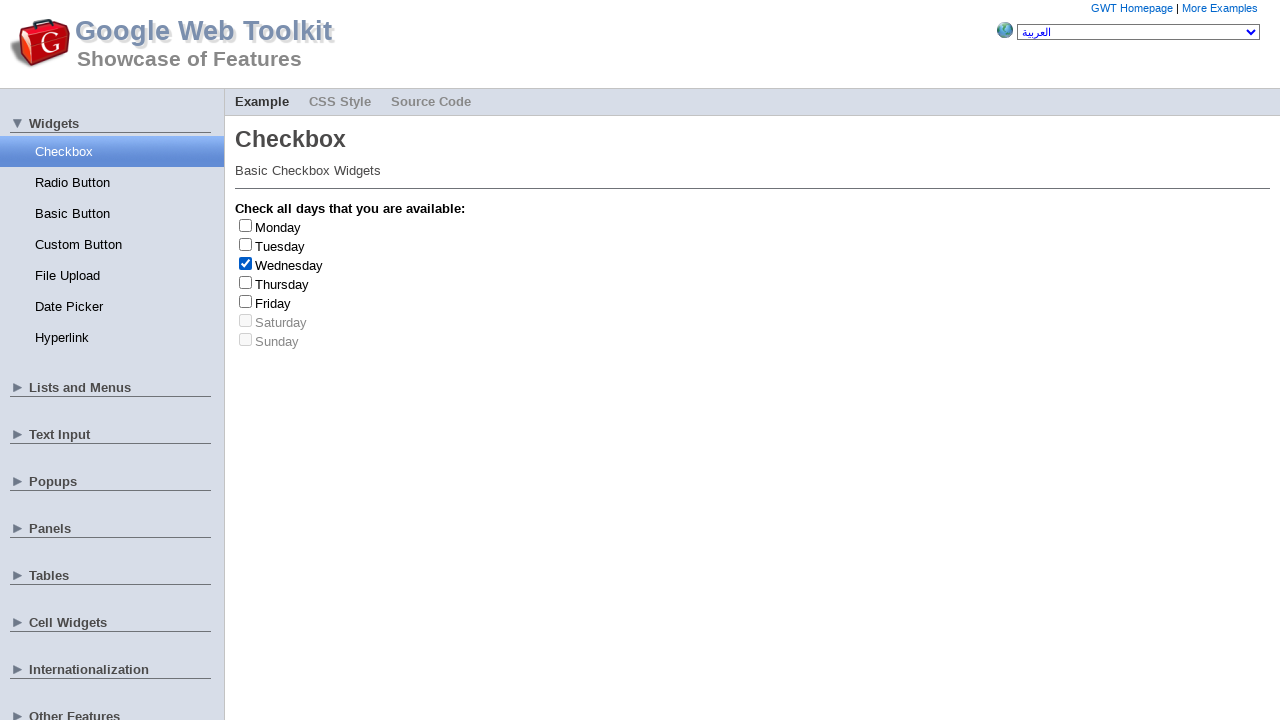

Checked enabled status of checkbox 3
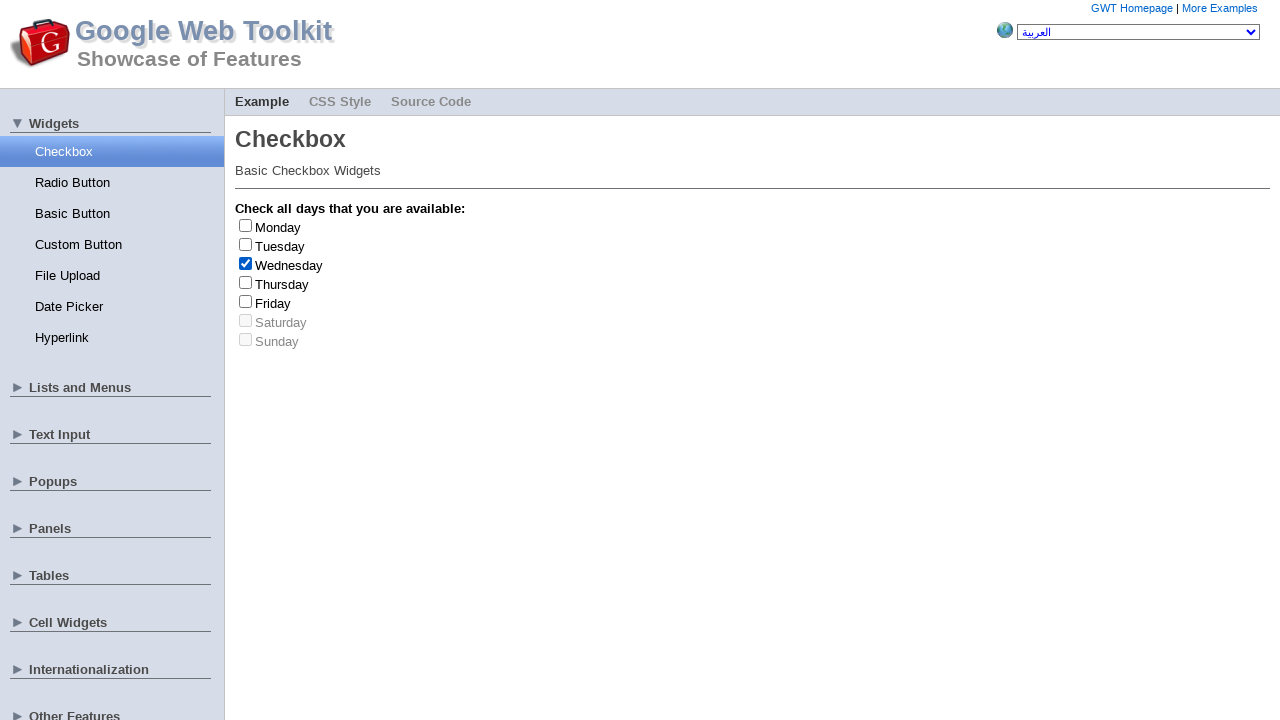

Checked selection status of checkbox 3
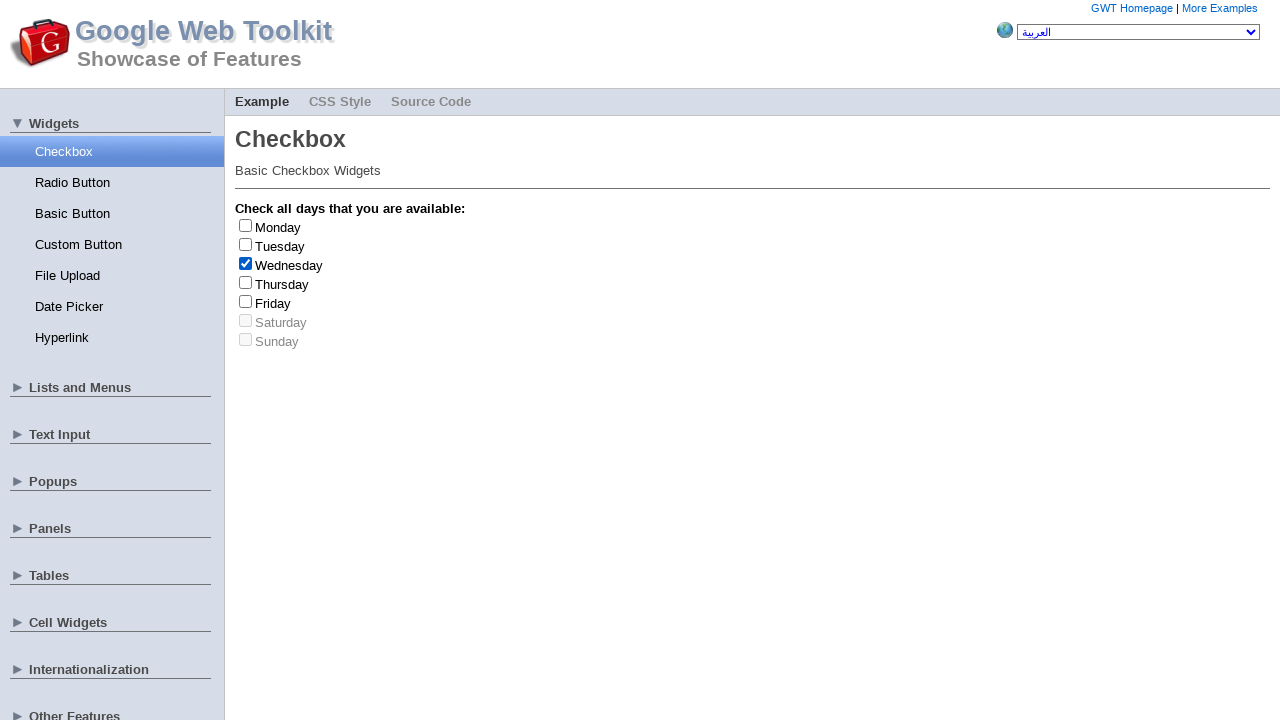

Checked visibility status of checkbox 4
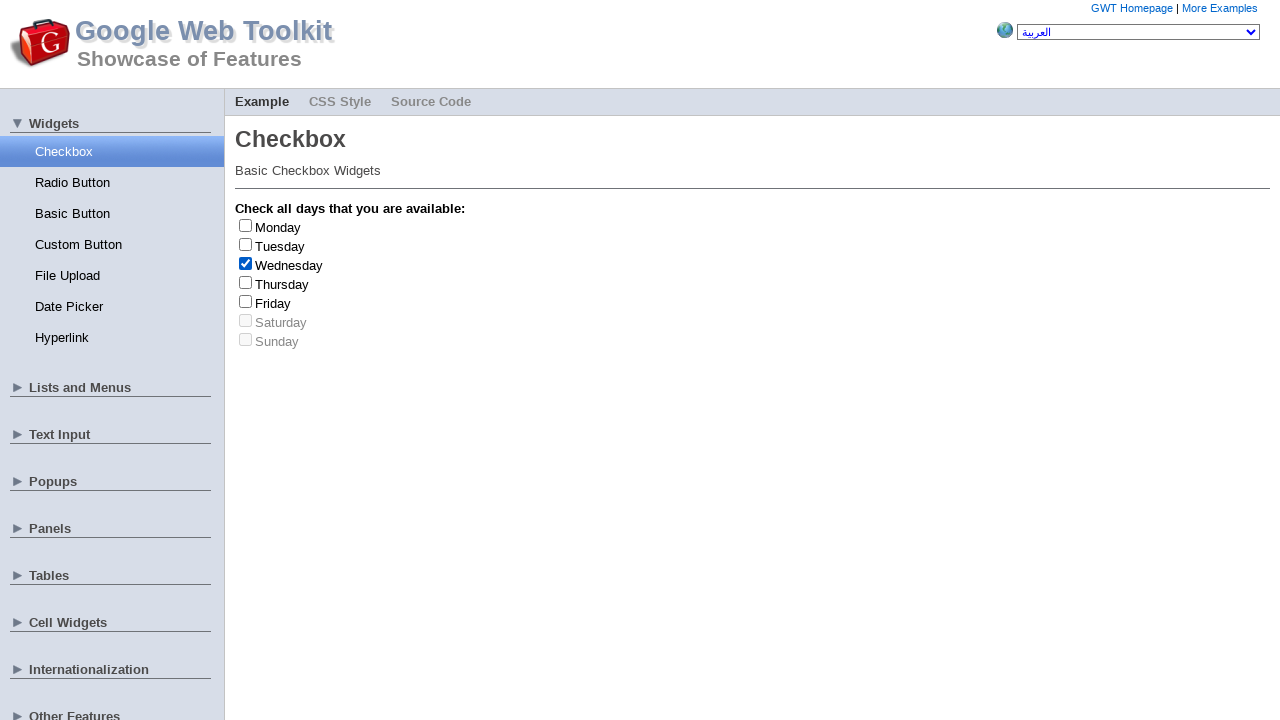

Checked enabled status of checkbox 4
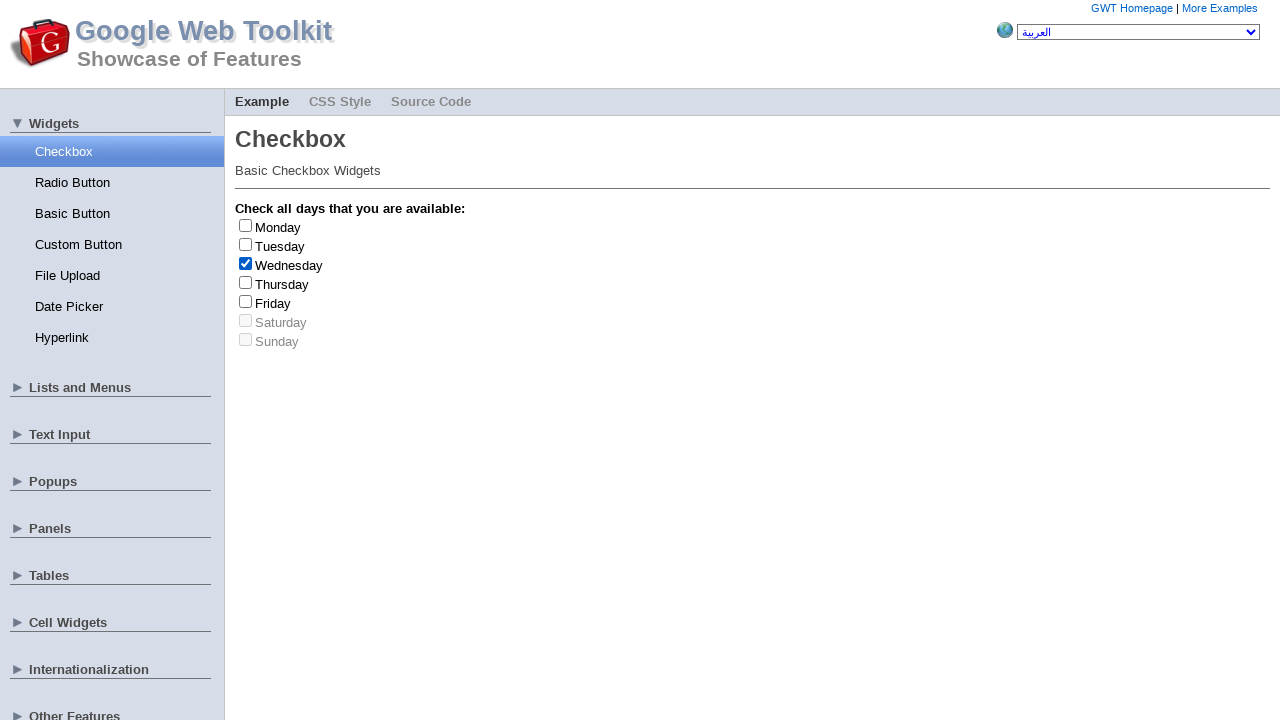

Checked selection status of checkbox 4
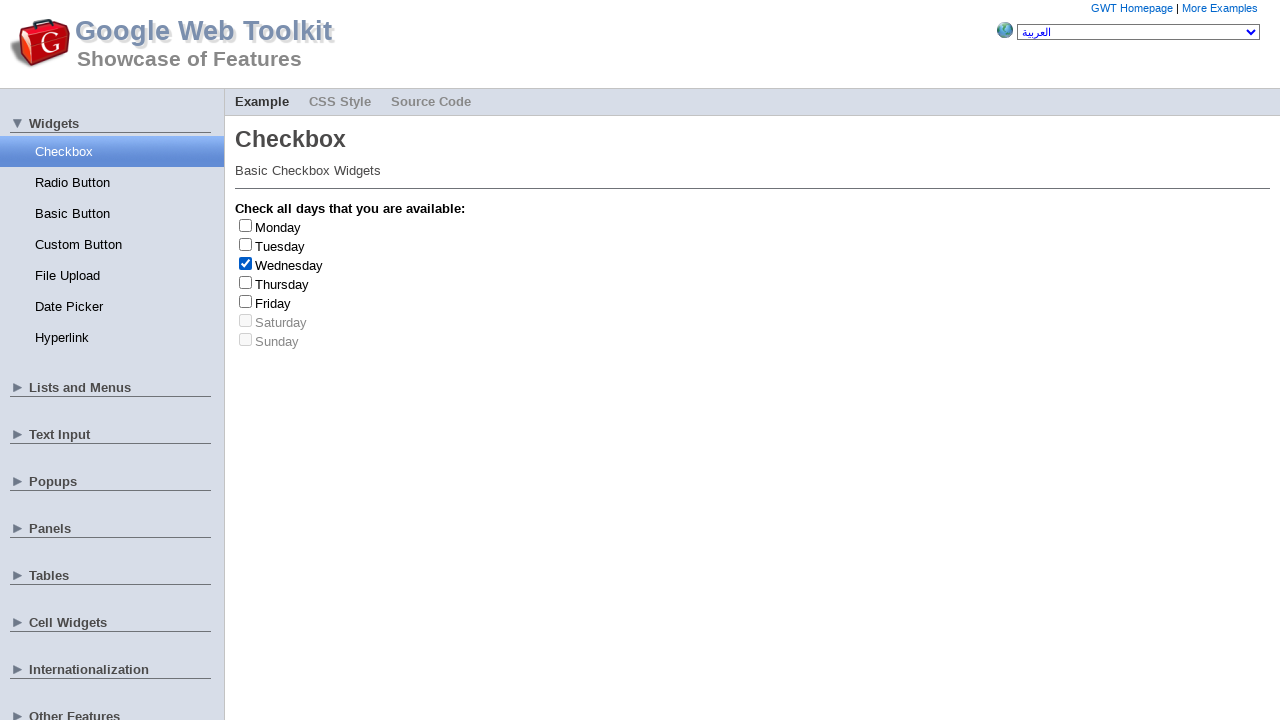

Checked visibility status of checkbox 5
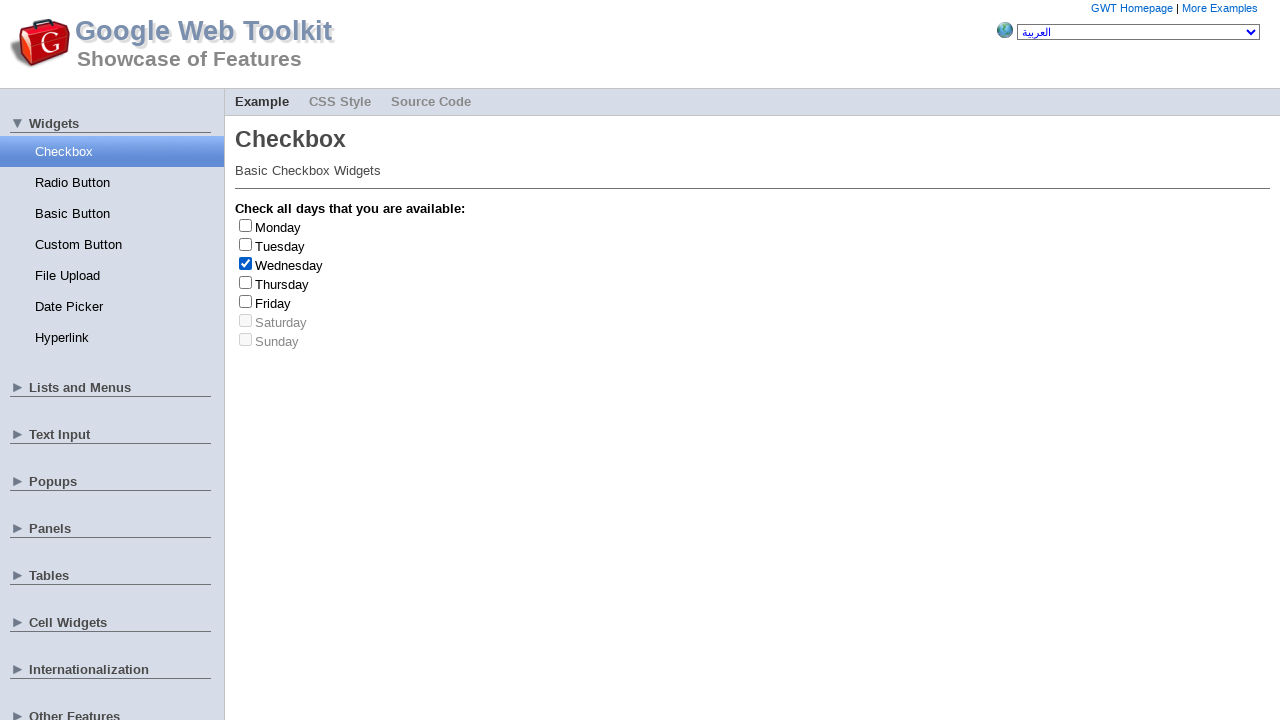

Checked enabled status of checkbox 5
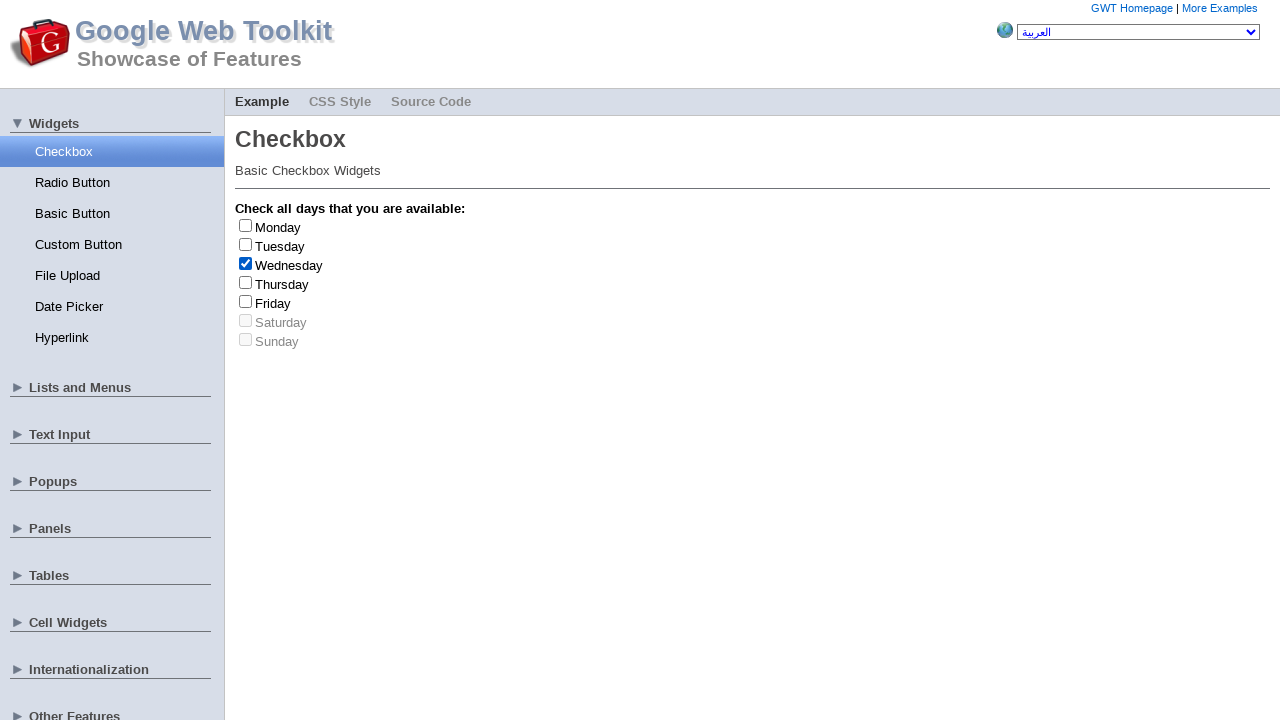

Checked selection status of checkbox 5
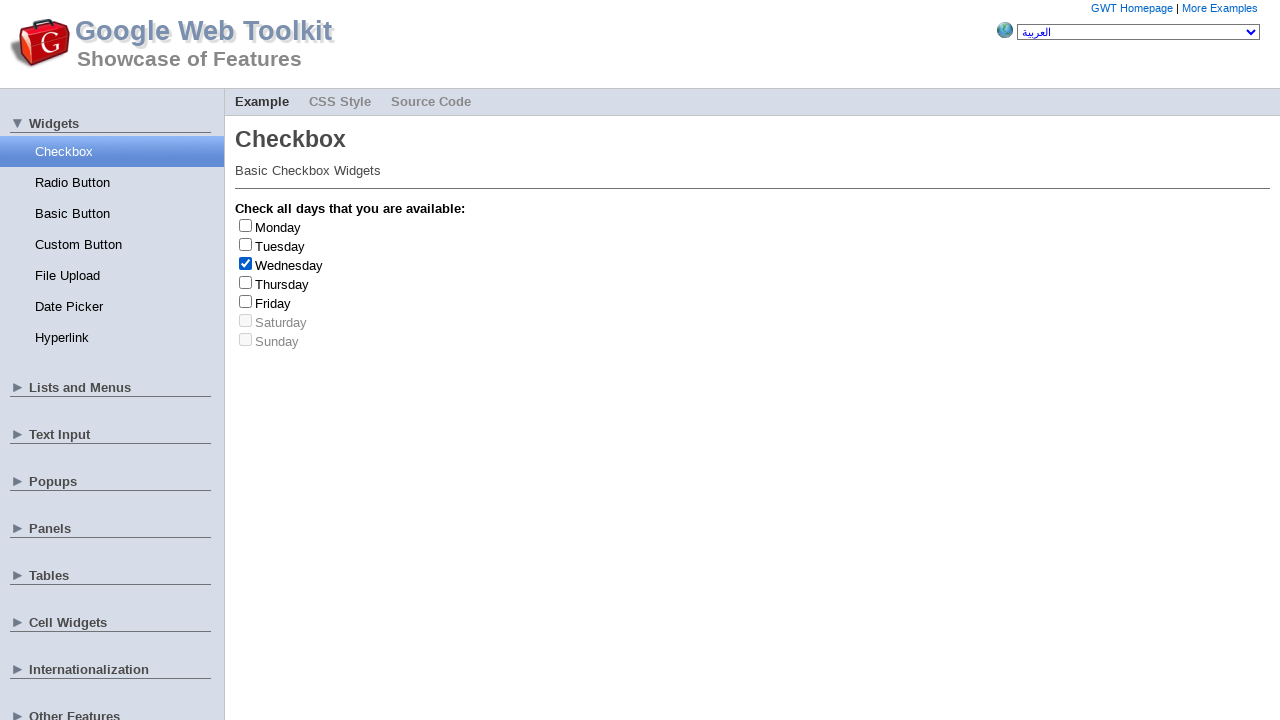

Checked visibility status of checkbox 6
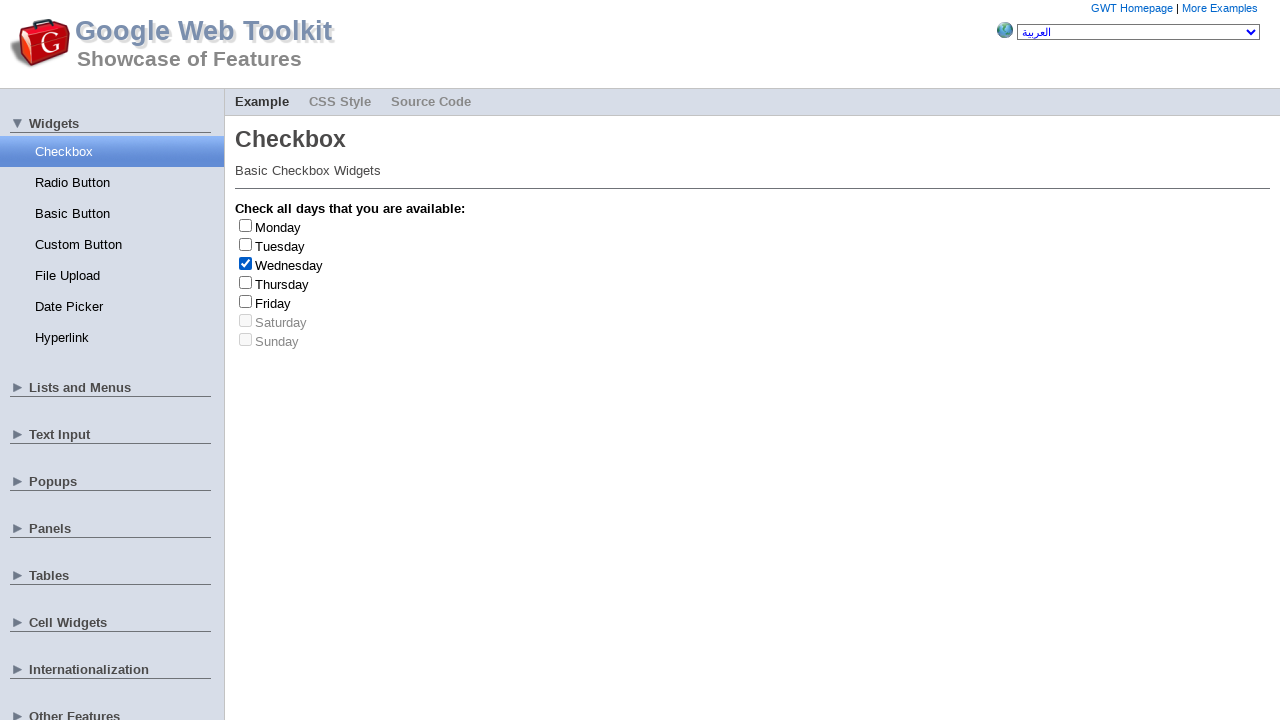

Checked enabled status of checkbox 6
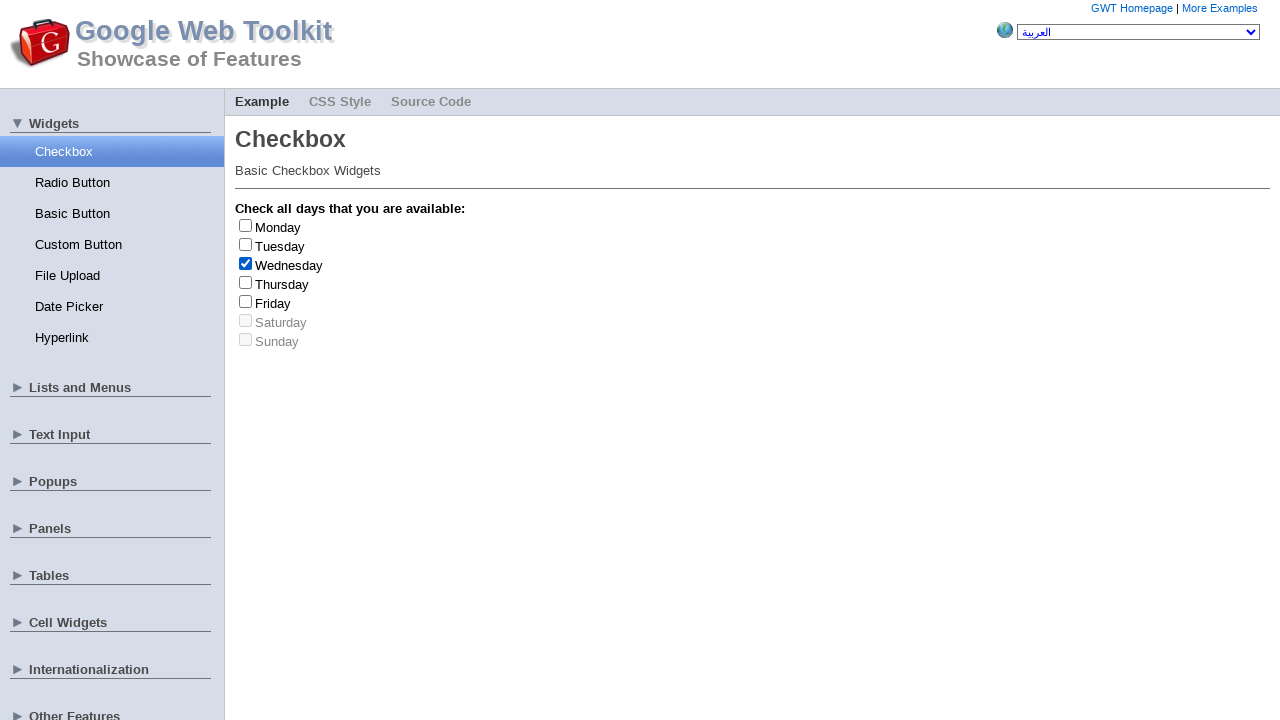

Checked selection status of checkbox 6
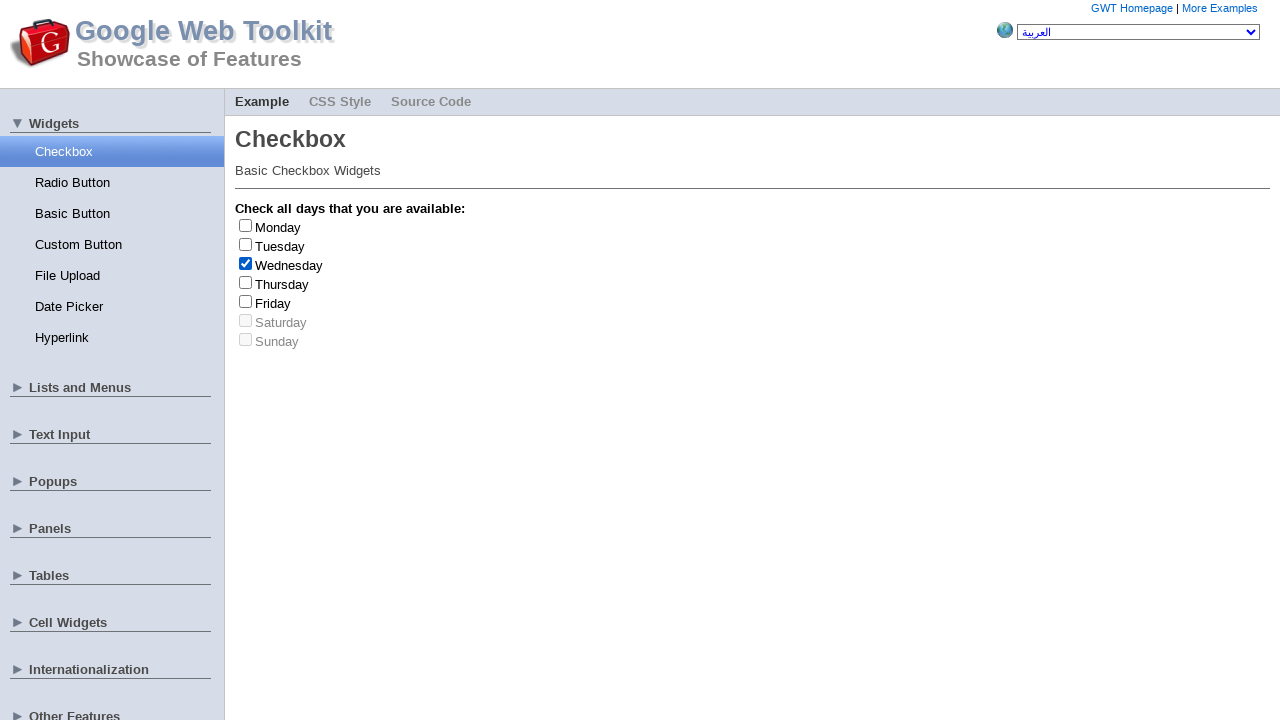

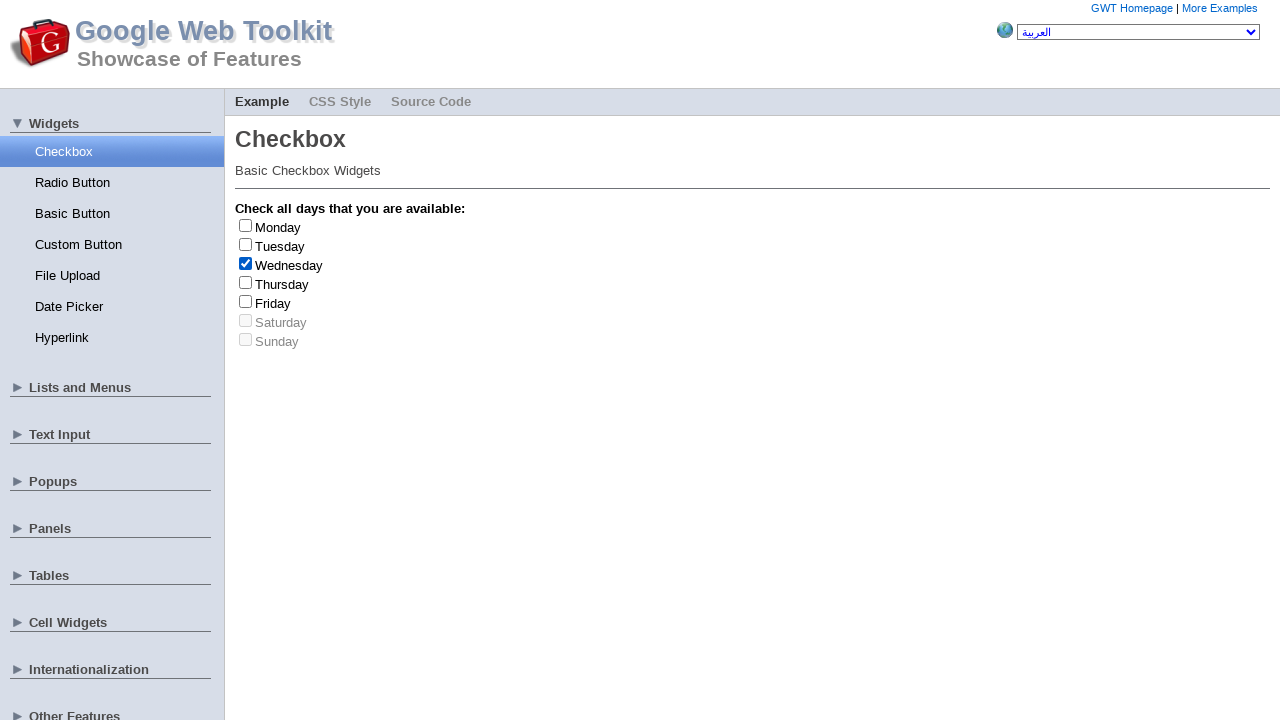